Tests the user registration form on ParaBank by filling out all required fields (name, address, contact info, SSN, username, and password) and submitting the registration.

Starting URL: https://parabank.parasoft.com/parabank/register.htm

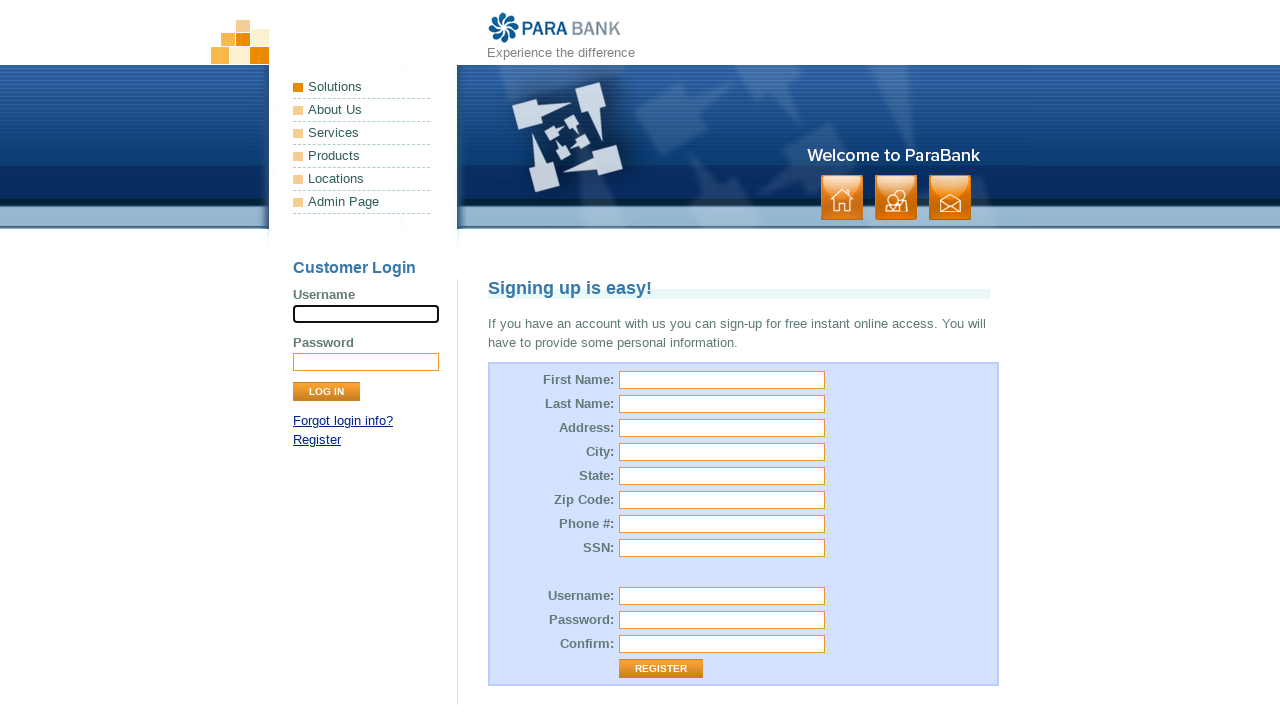

Filled first name field with 'John' on input#customer\.firstName
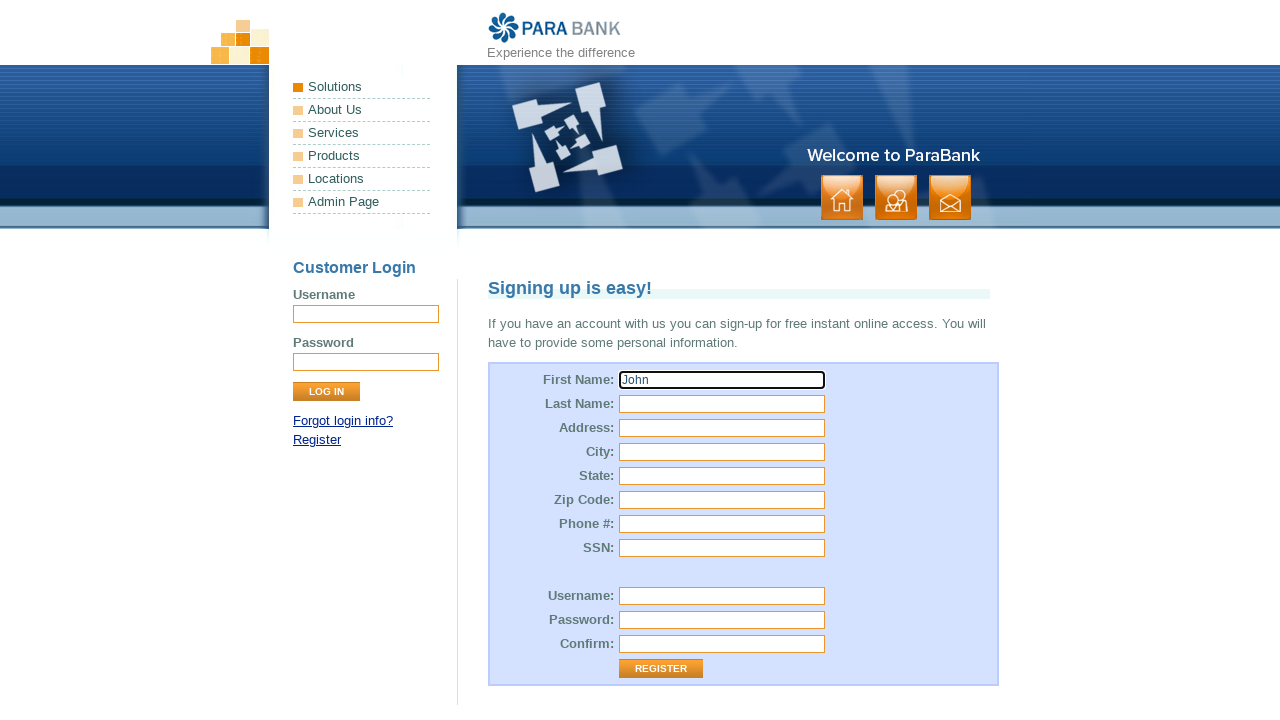

Filled last name field with 'Wayne' on input#customer\.lastName
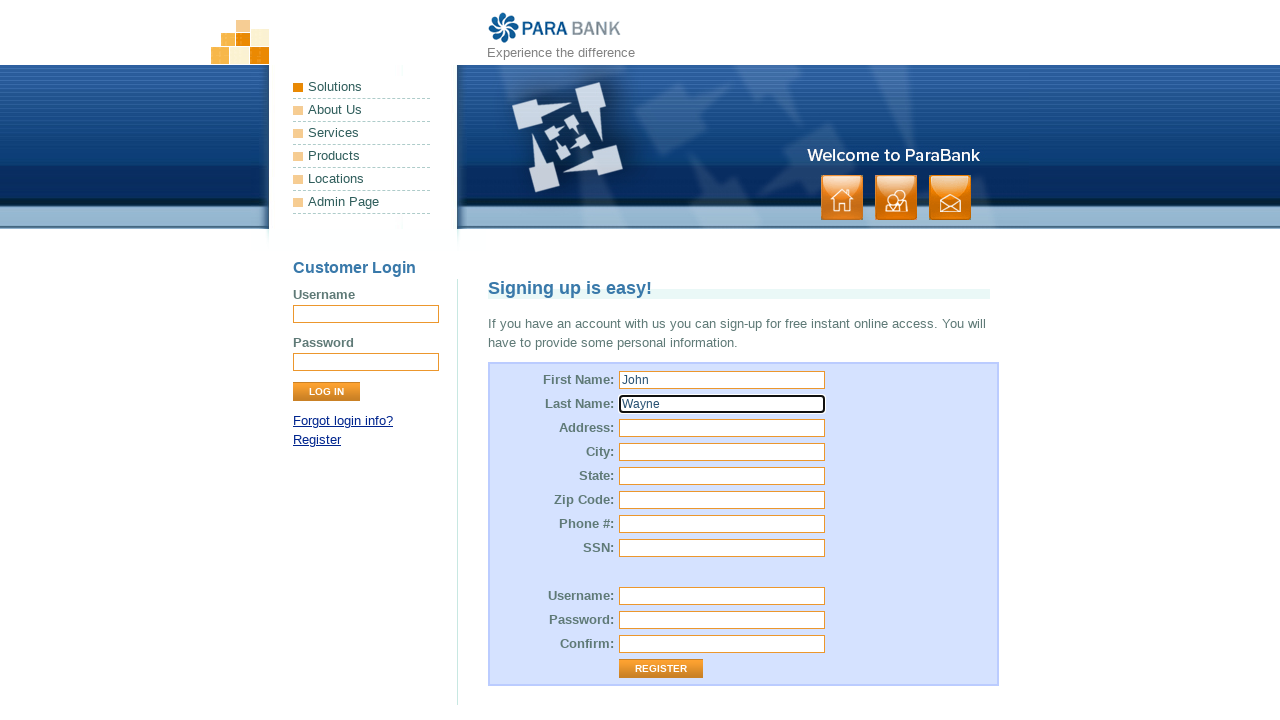

Filled street address with '24 Baker Street' on input#customer\.address\.street
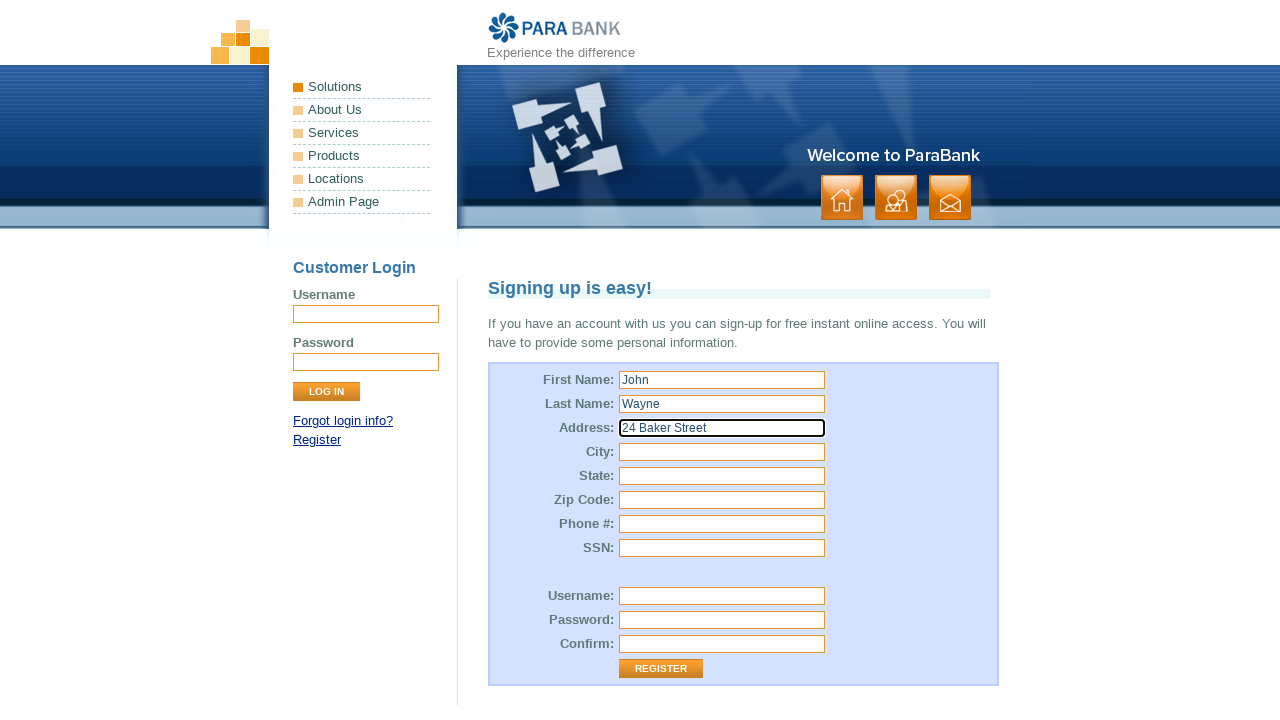

Filled city field with 'NSW' on input#customer\.address\.city
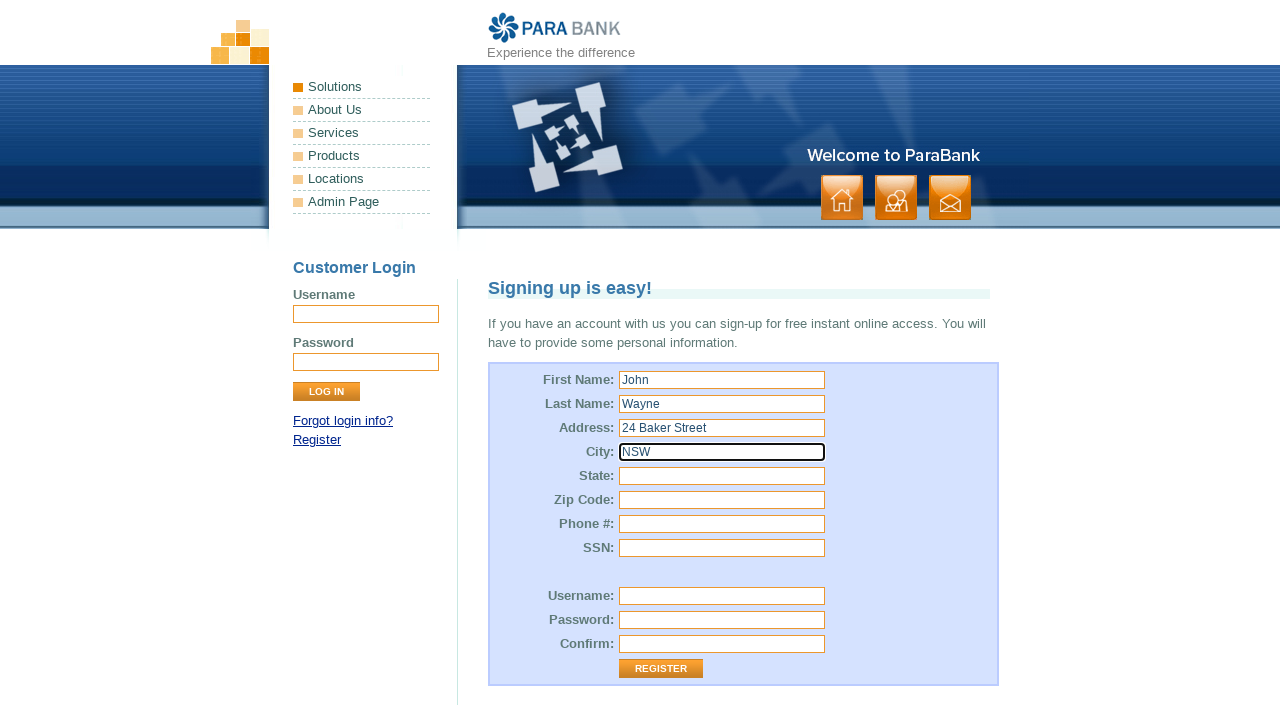

Filled state field with 'SYN' on input#customer\.address\.state
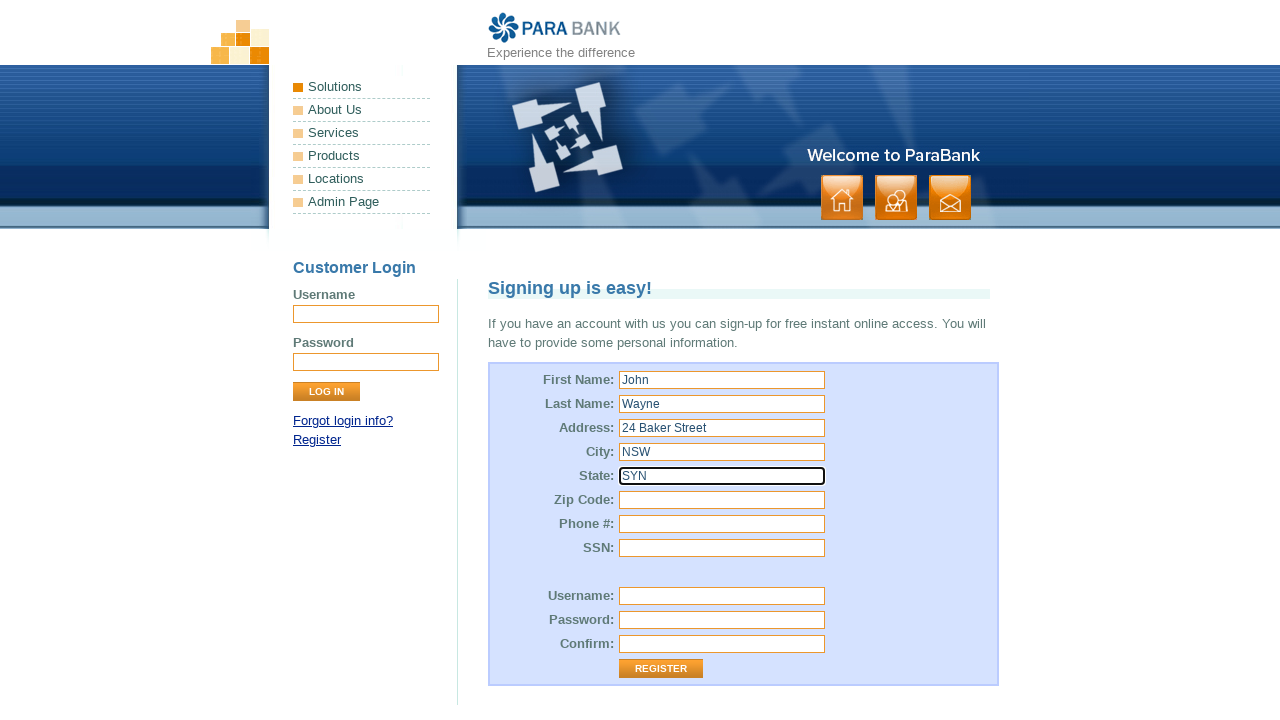

Filled zip code field with '2145' on input#customer\.address\.zipCode
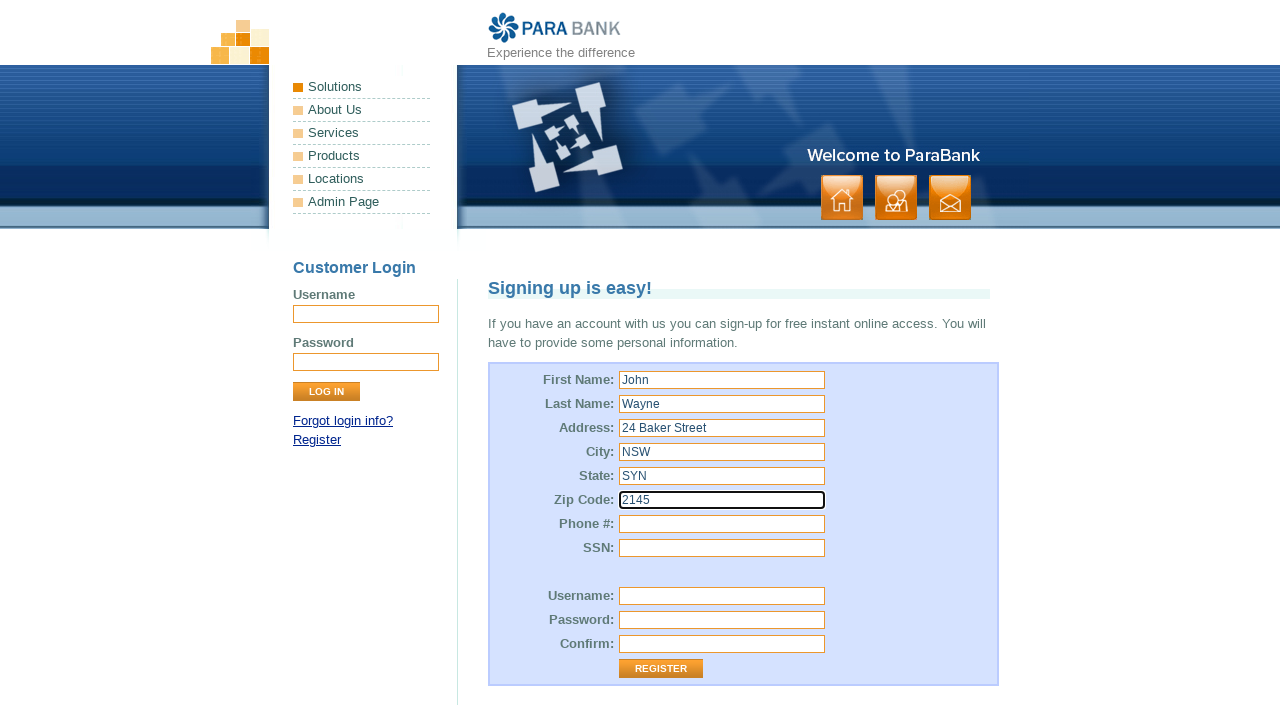

Filled phone number field with '041236546' on input#customer\.phoneNumber
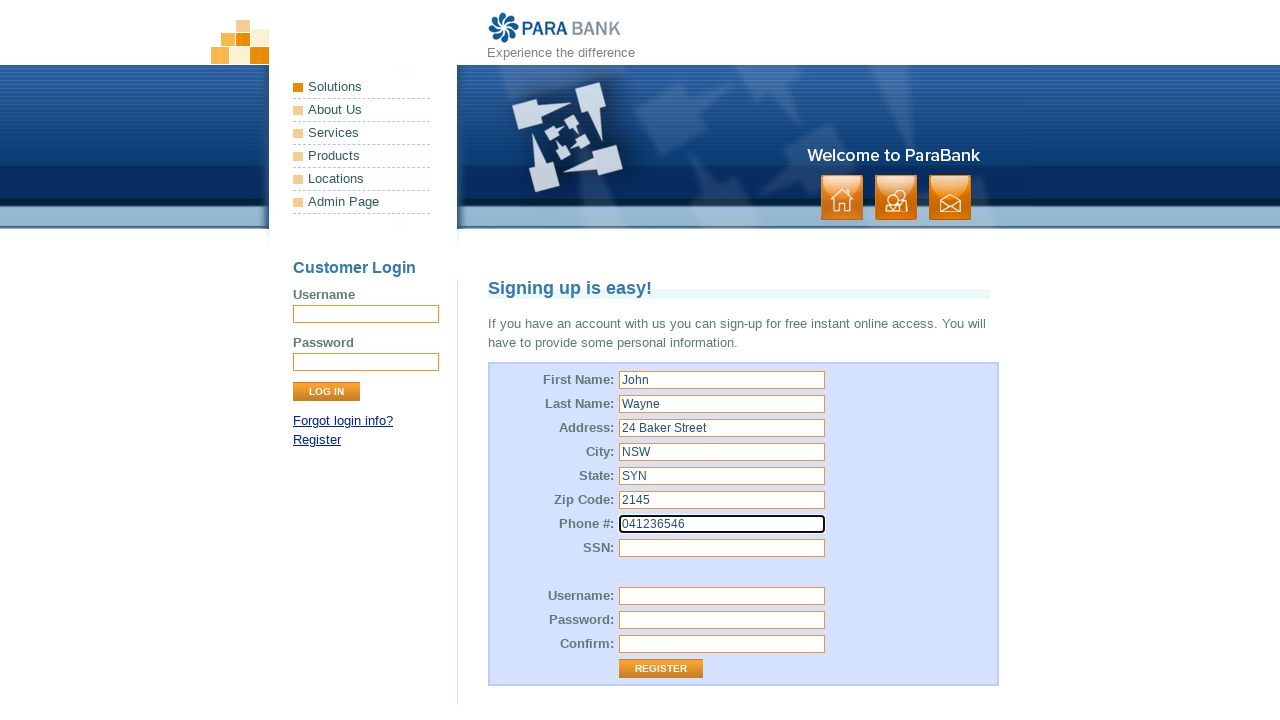

Filled SSN field with '12345' on input#customer\.ssn
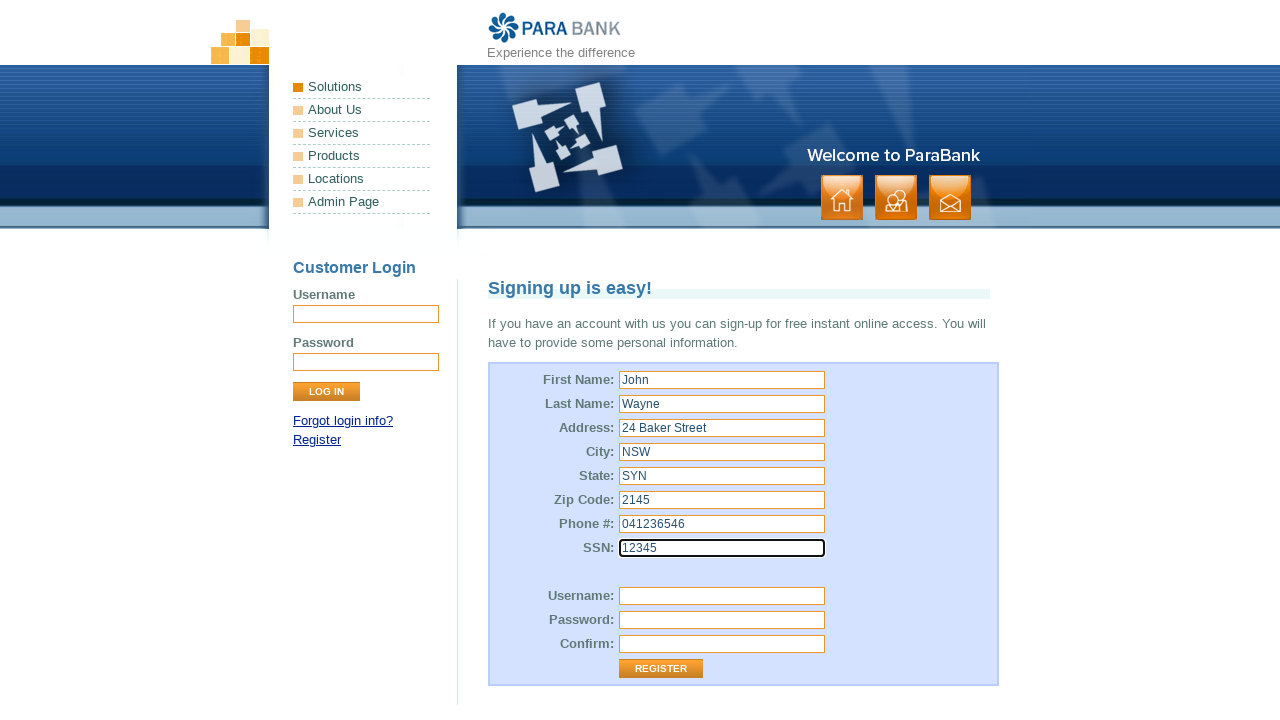

Filled username field with 'John50344' on input#customer\.username
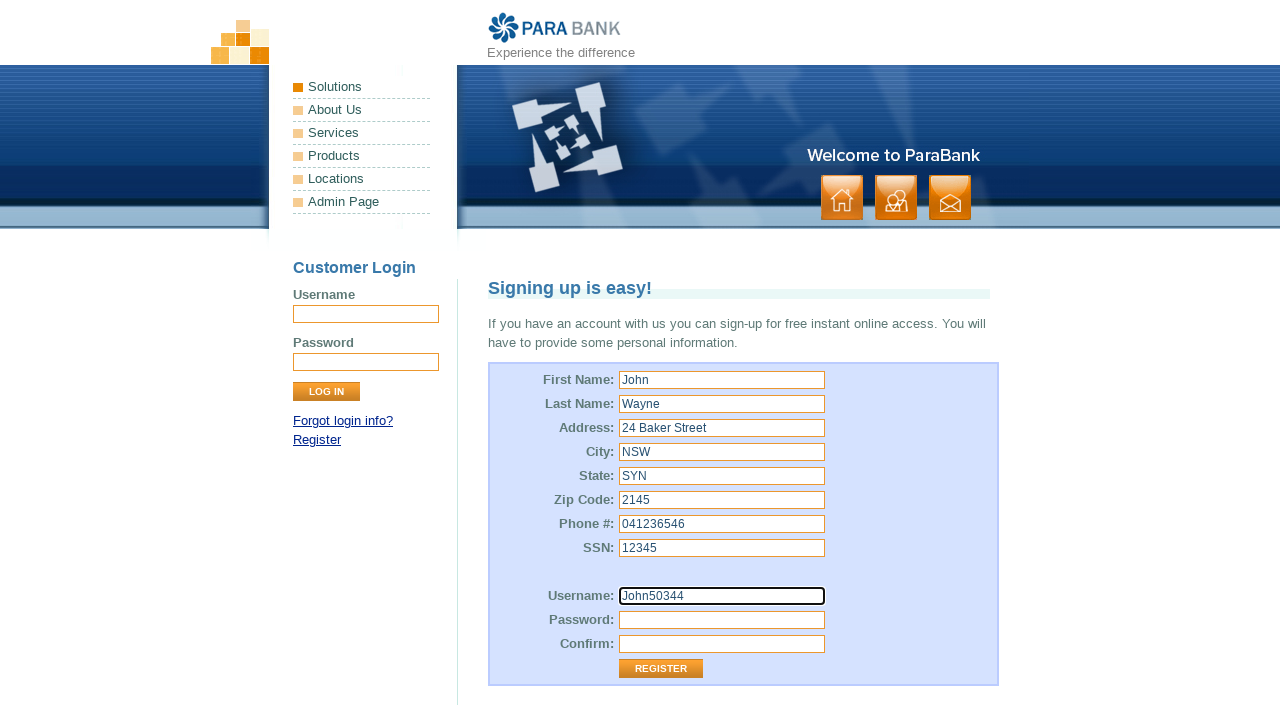

Filled password field with '123456' on input#customer\.password
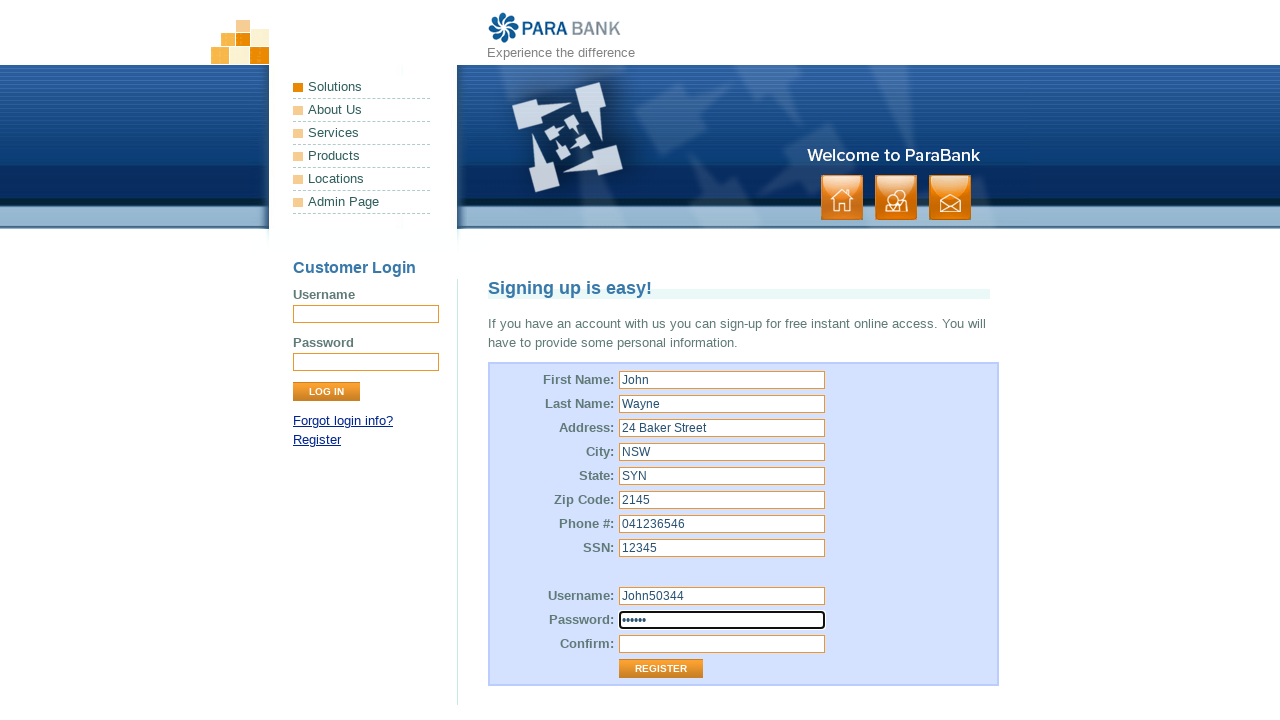

Filled password confirmation field with '123456' on input#repeatedPassword
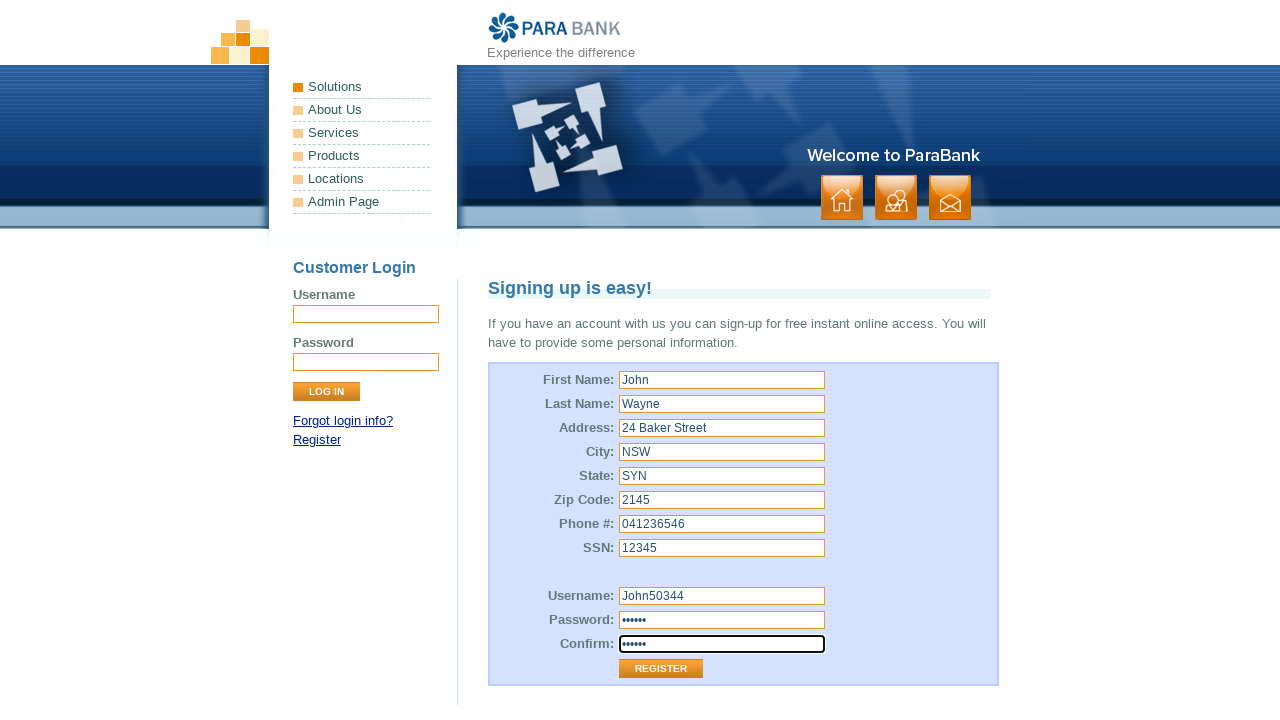

Clicked Register button to submit form at (661, 669) on input[value='Register']
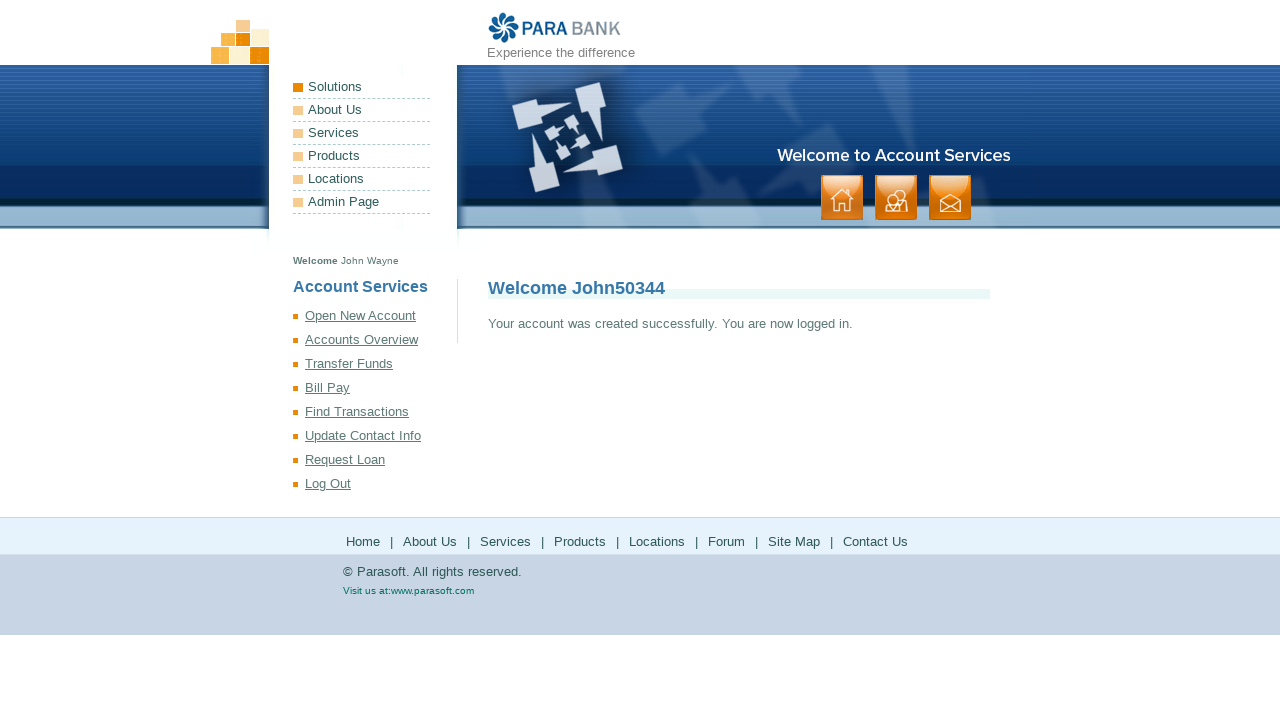

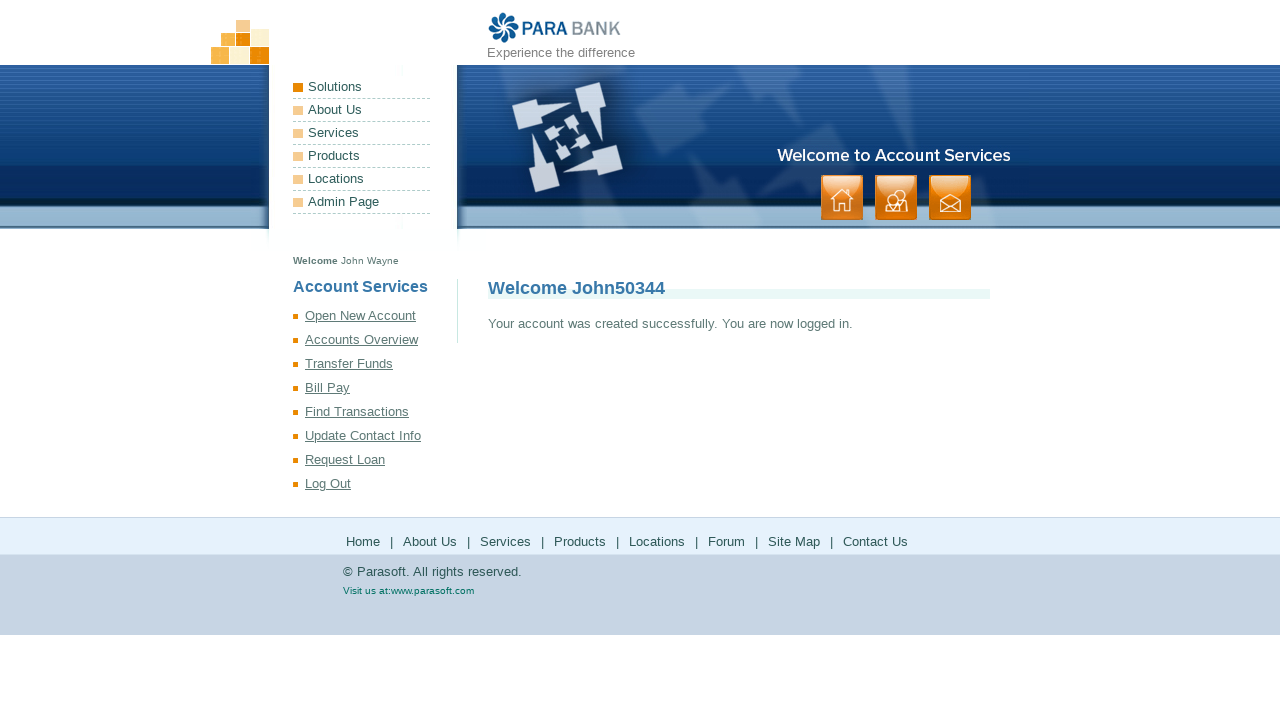